Tests data persistence by creating todos, marking one complete, and reloading the page to verify state is preserved.

Starting URL: https://demo.playwright.dev/todomvc

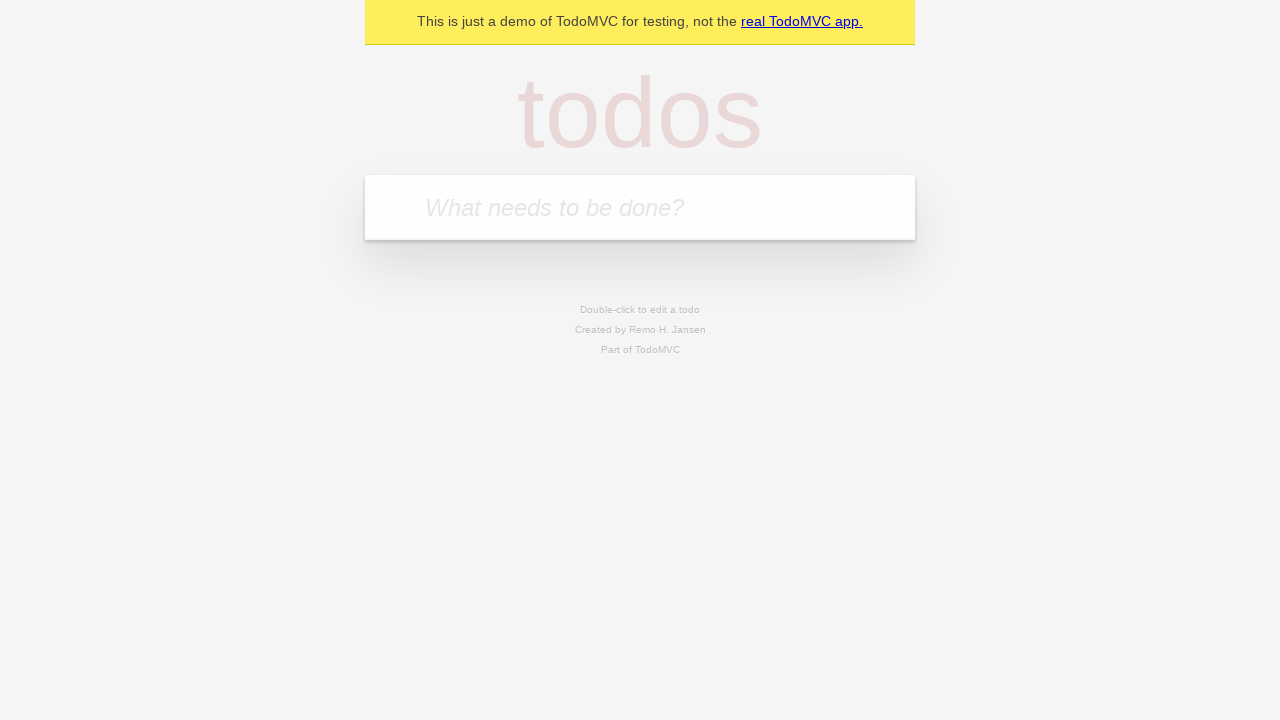

Filled input field with 'buy some cheese' on internal:attr=[placeholder="What needs to be done?"i]
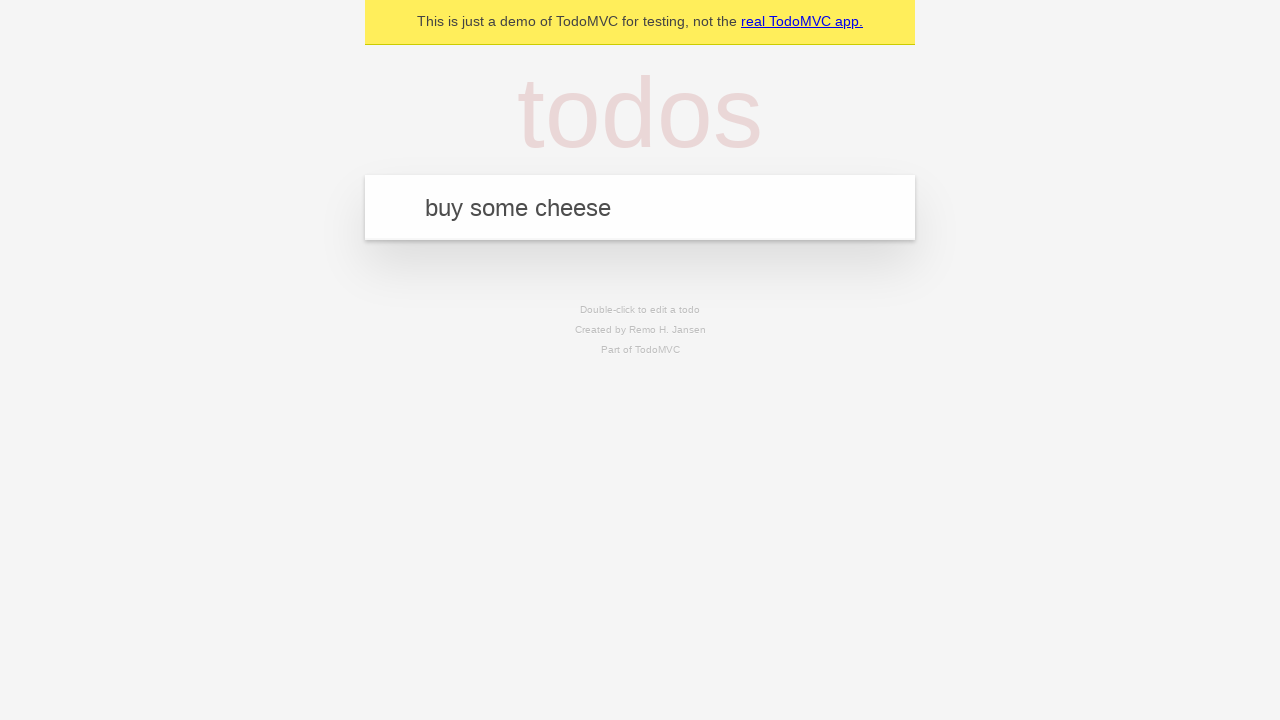

Pressed Enter to create first todo item on internal:attr=[placeholder="What needs to be done?"i]
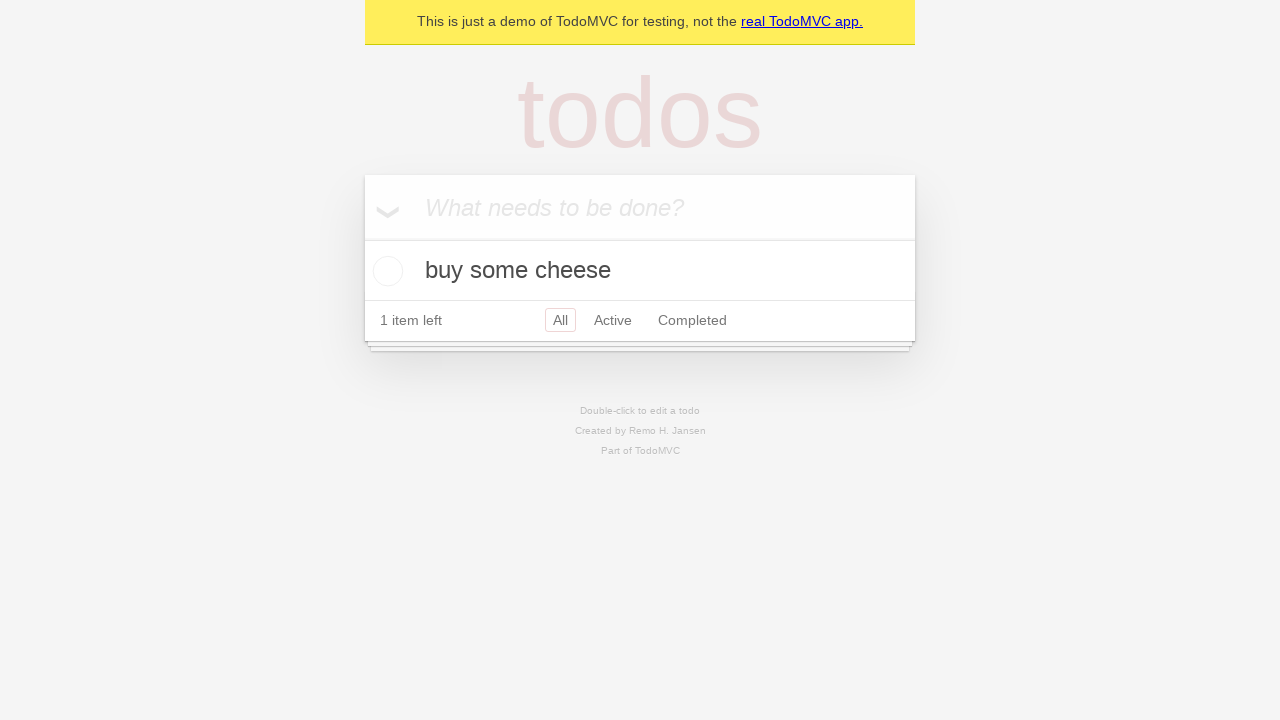

Filled input field with 'feed the cat' on internal:attr=[placeholder="What needs to be done?"i]
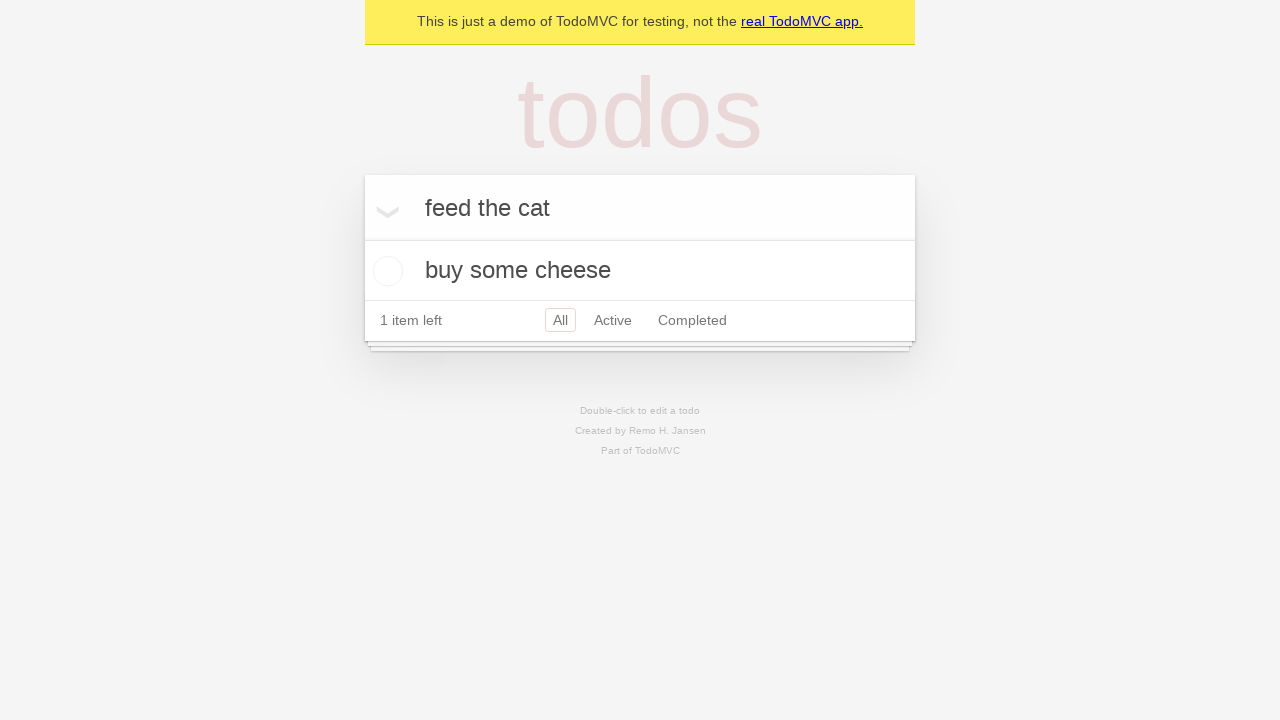

Pressed Enter to create second todo item on internal:attr=[placeholder="What needs to be done?"i]
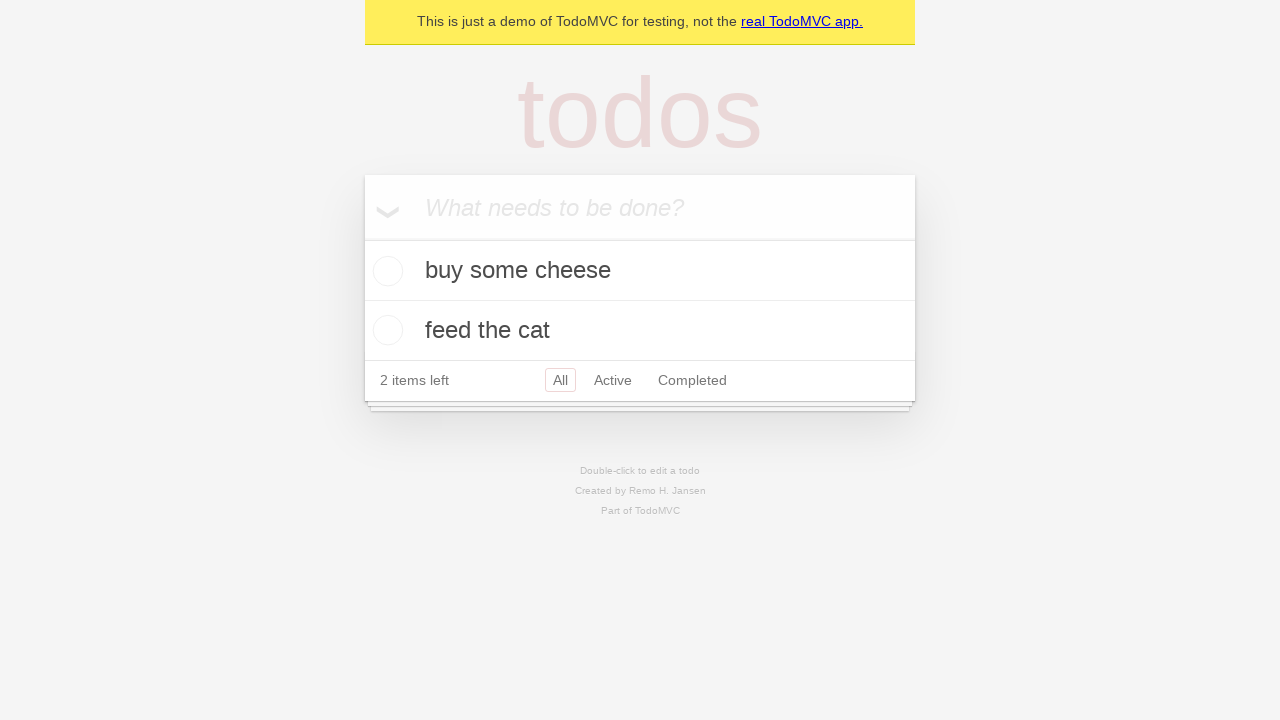

Checked the first todo item checkbox at (385, 271) on internal:testid=[data-testid="todo-item"s] >> nth=0 >> internal:role=checkbox
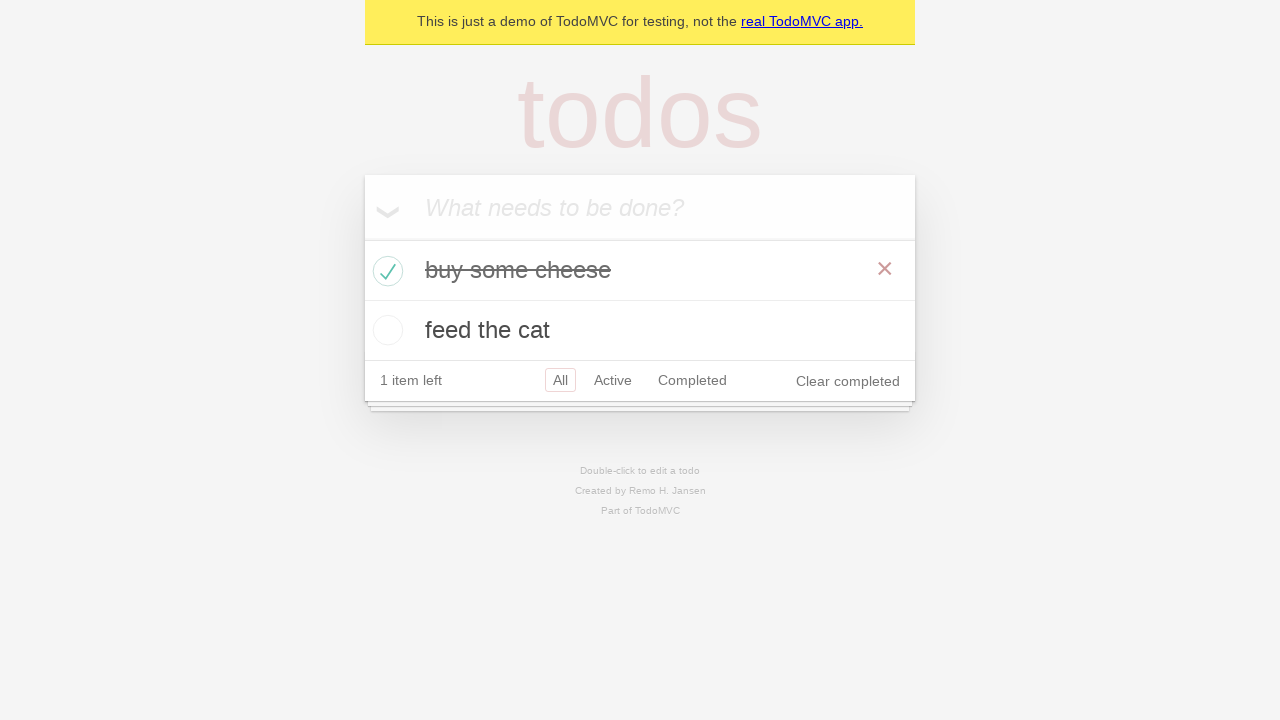

Reloaded the page to test data persistence
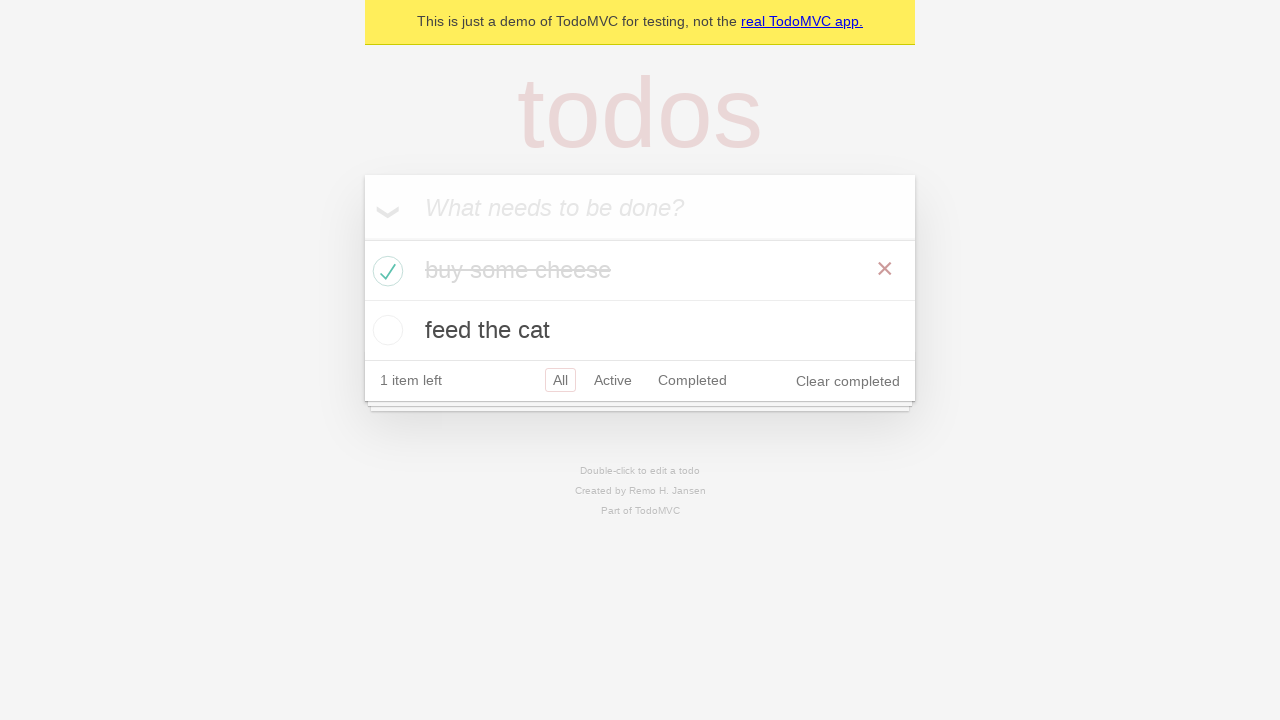

Todo items loaded after page reload, verifying persistence
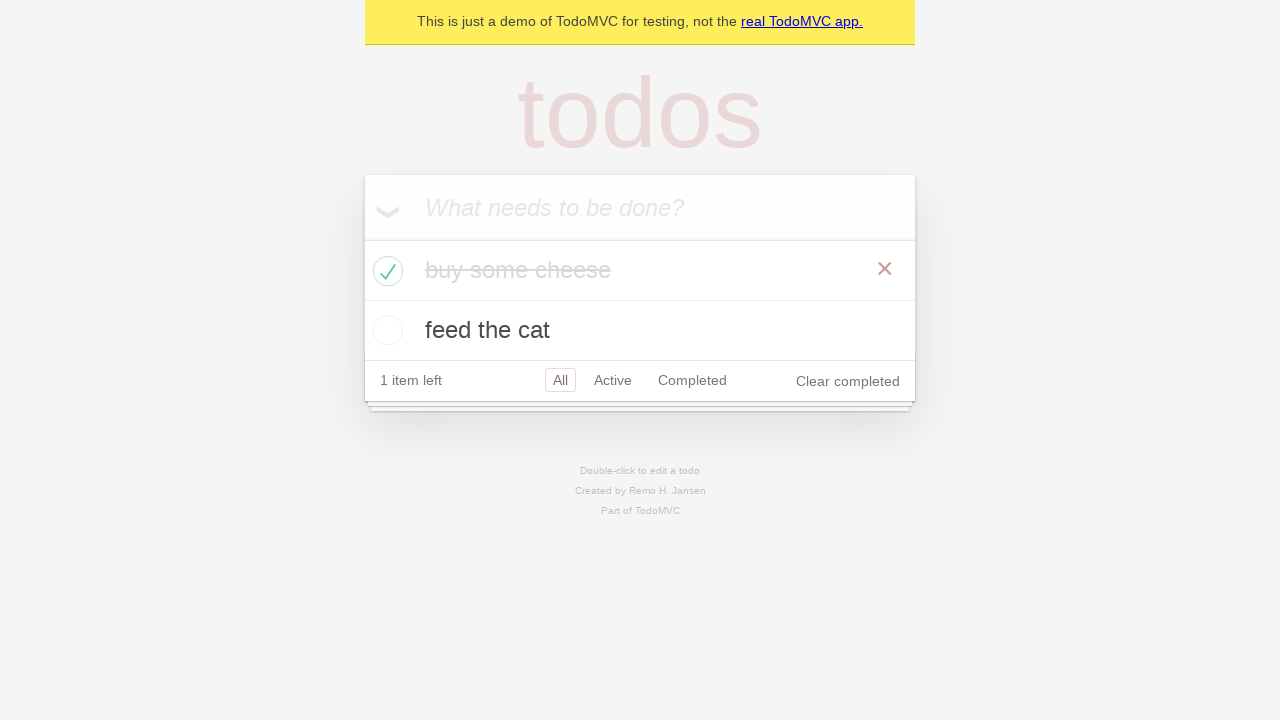

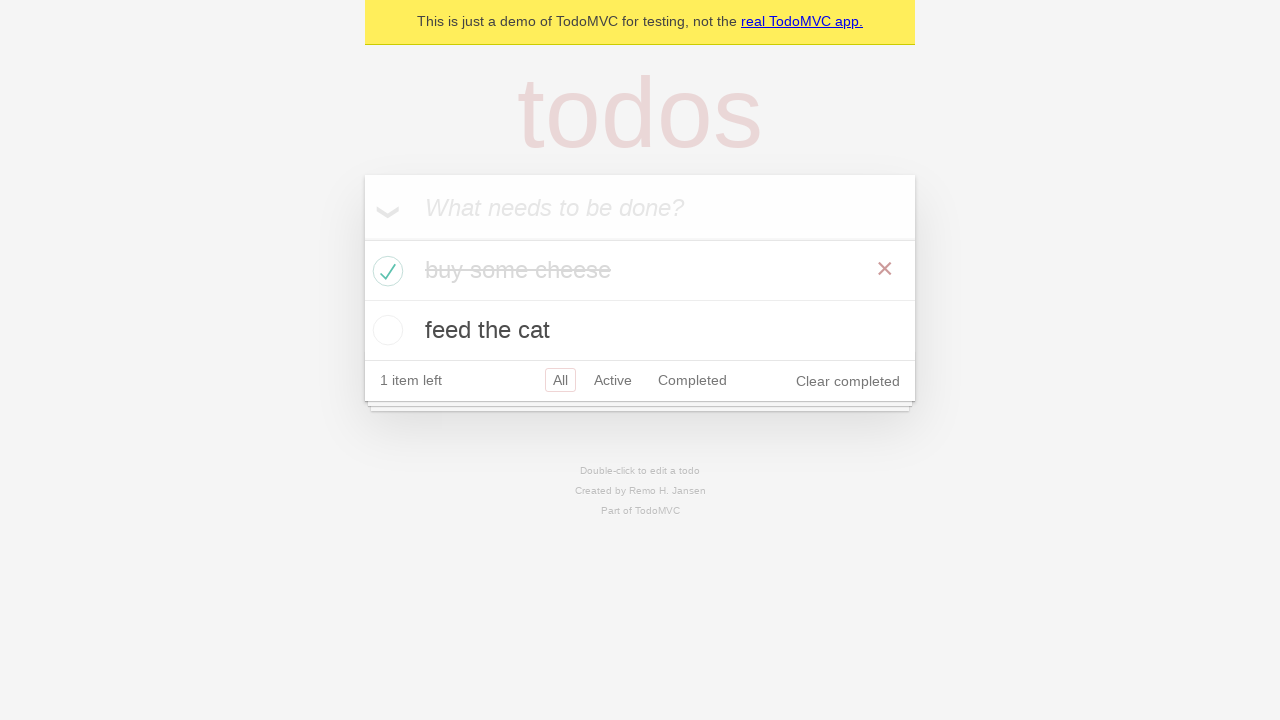